Tests that the currently applied filter is highlighted in the UI

Starting URL: https://demo.playwright.dev/todomvc

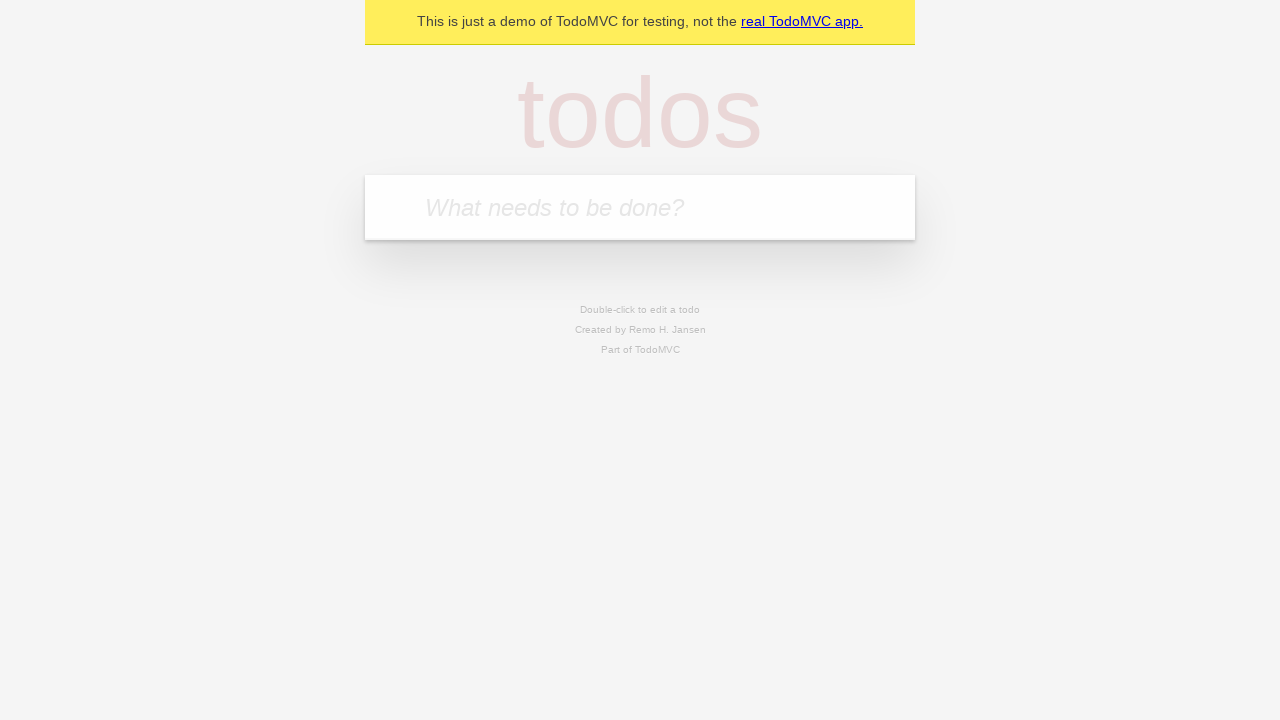

Filled todo input with 'buy some cheese' on internal:attr=[placeholder="What needs to be done?"i]
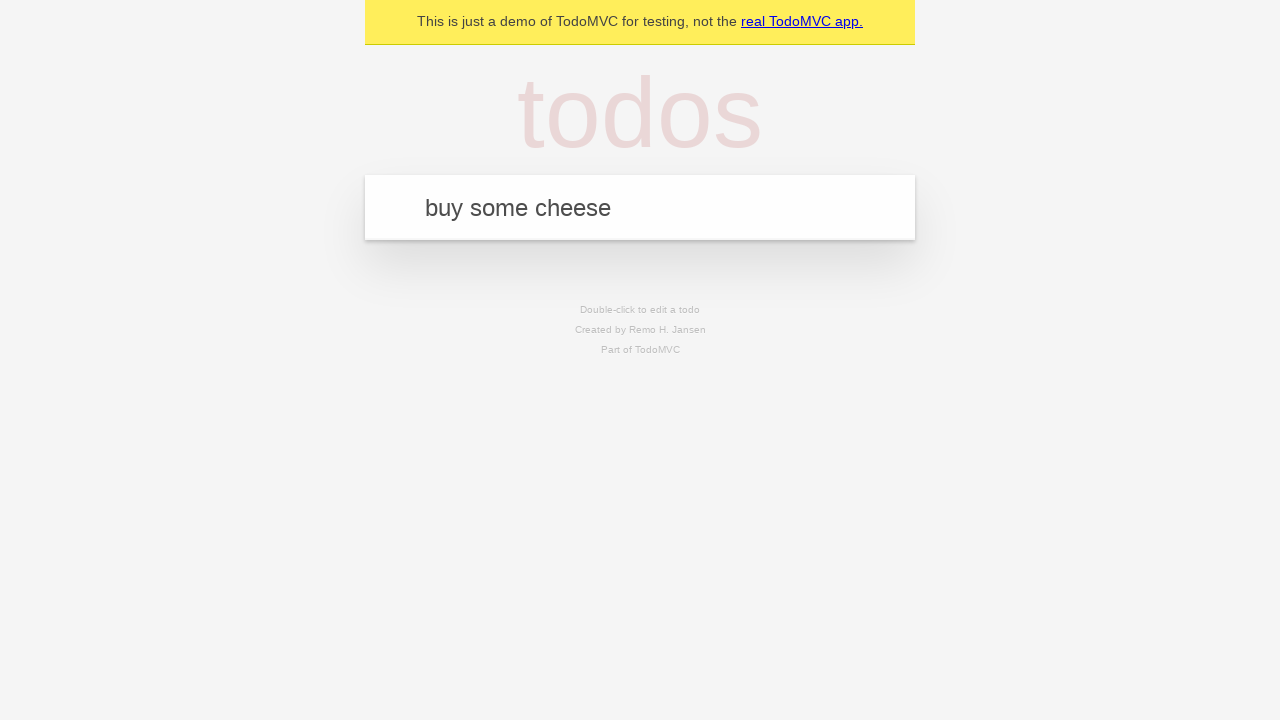

Pressed Enter to add todo 'buy some cheese' on internal:attr=[placeholder="What needs to be done?"i]
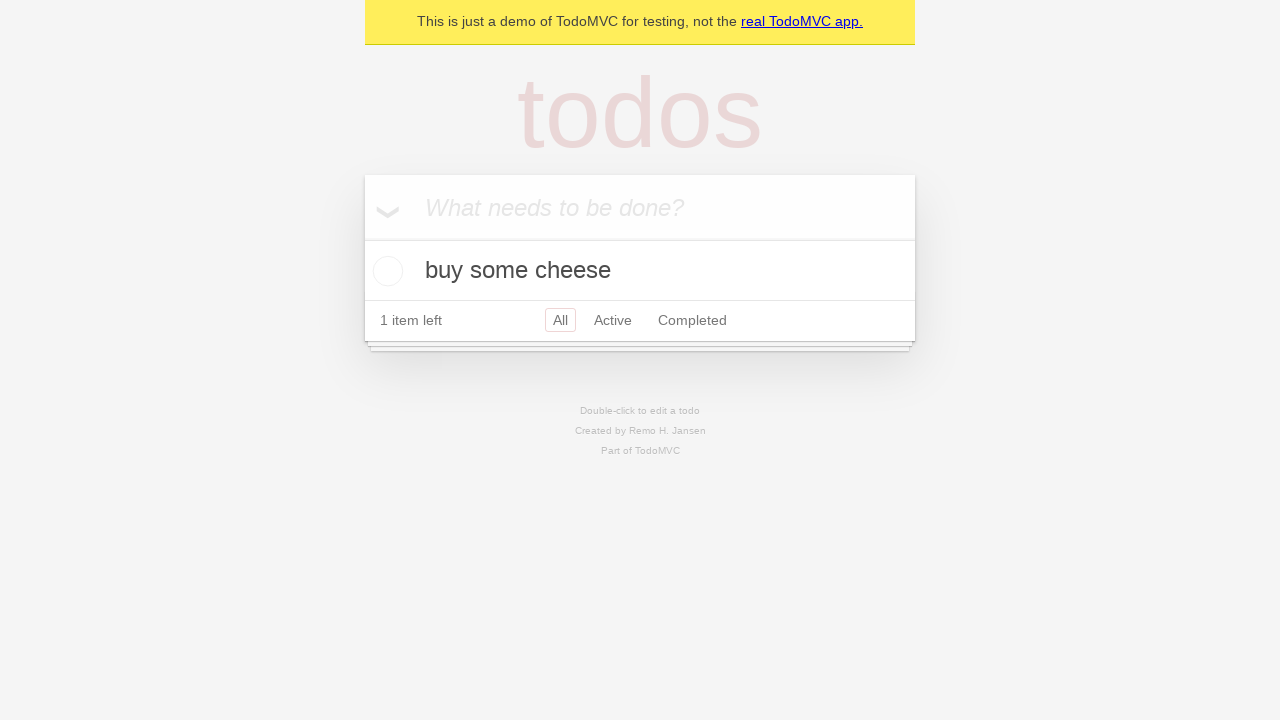

Filled todo input with 'feed the cat' on internal:attr=[placeholder="What needs to be done?"i]
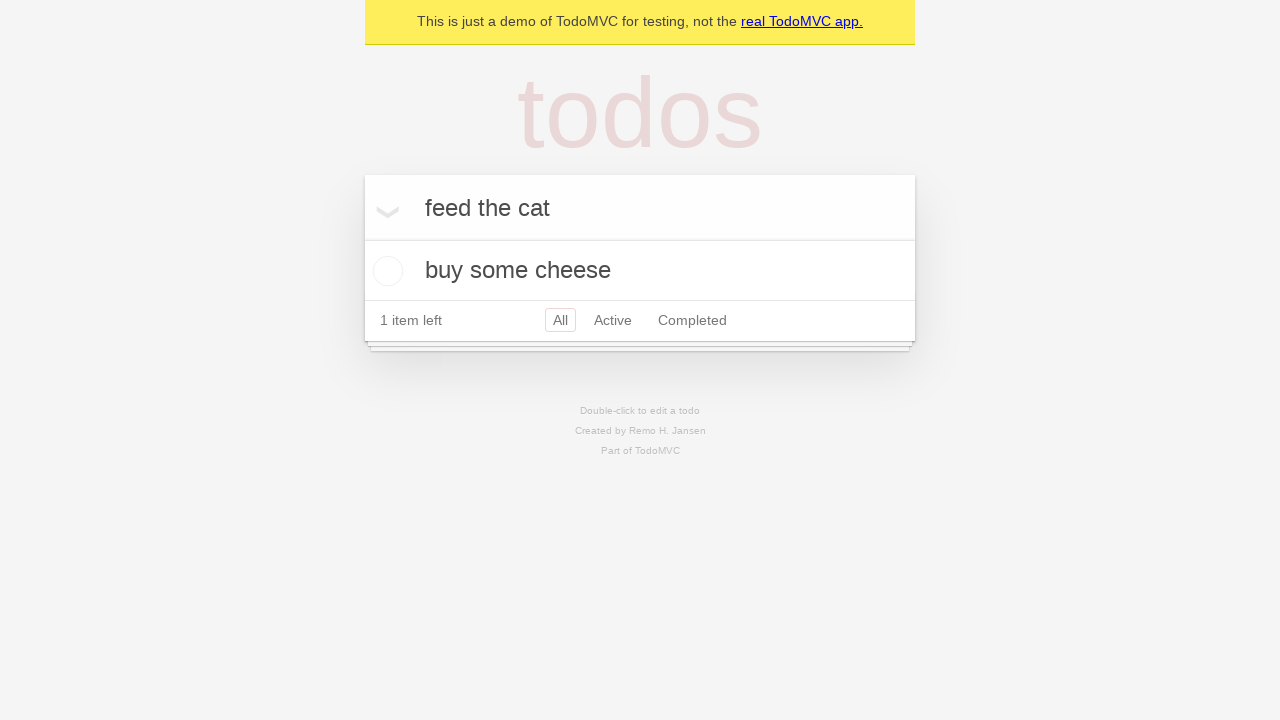

Pressed Enter to add todo 'feed the cat' on internal:attr=[placeholder="What needs to be done?"i]
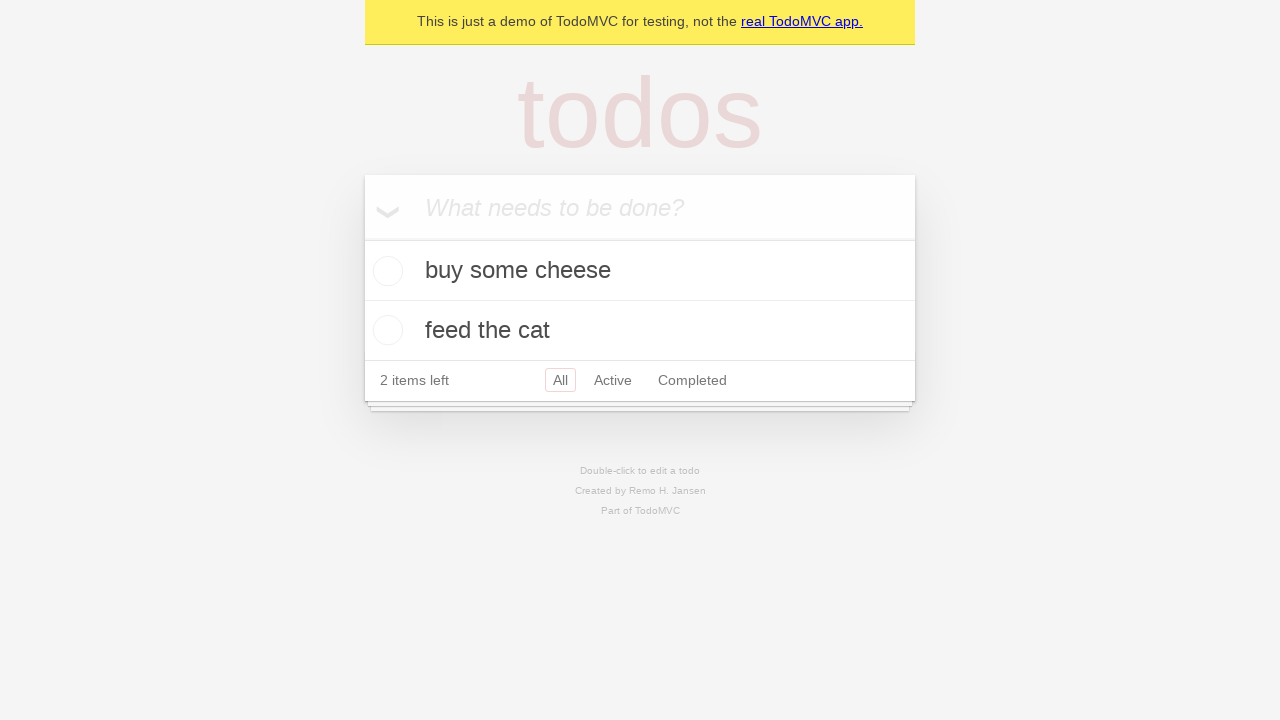

Filled todo input with 'book a doctors appointment' on internal:attr=[placeholder="What needs to be done?"i]
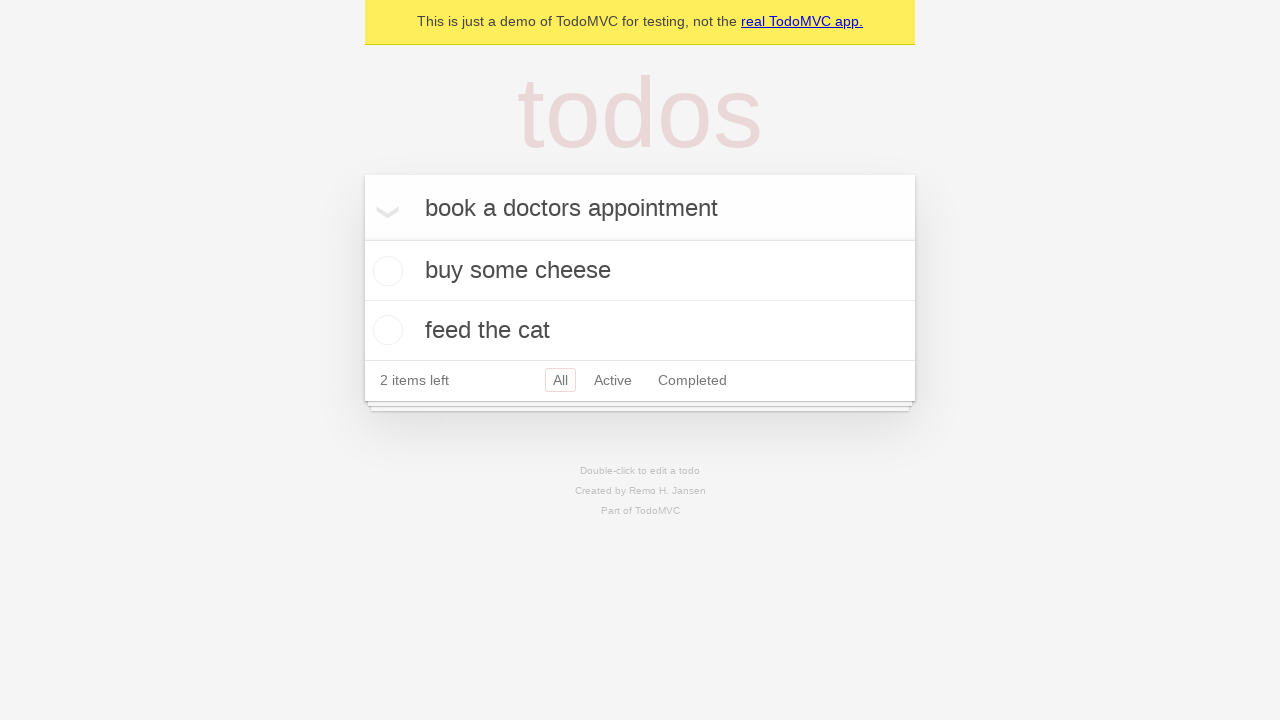

Pressed Enter to add todo 'book a doctors appointment' on internal:attr=[placeholder="What needs to be done?"i]
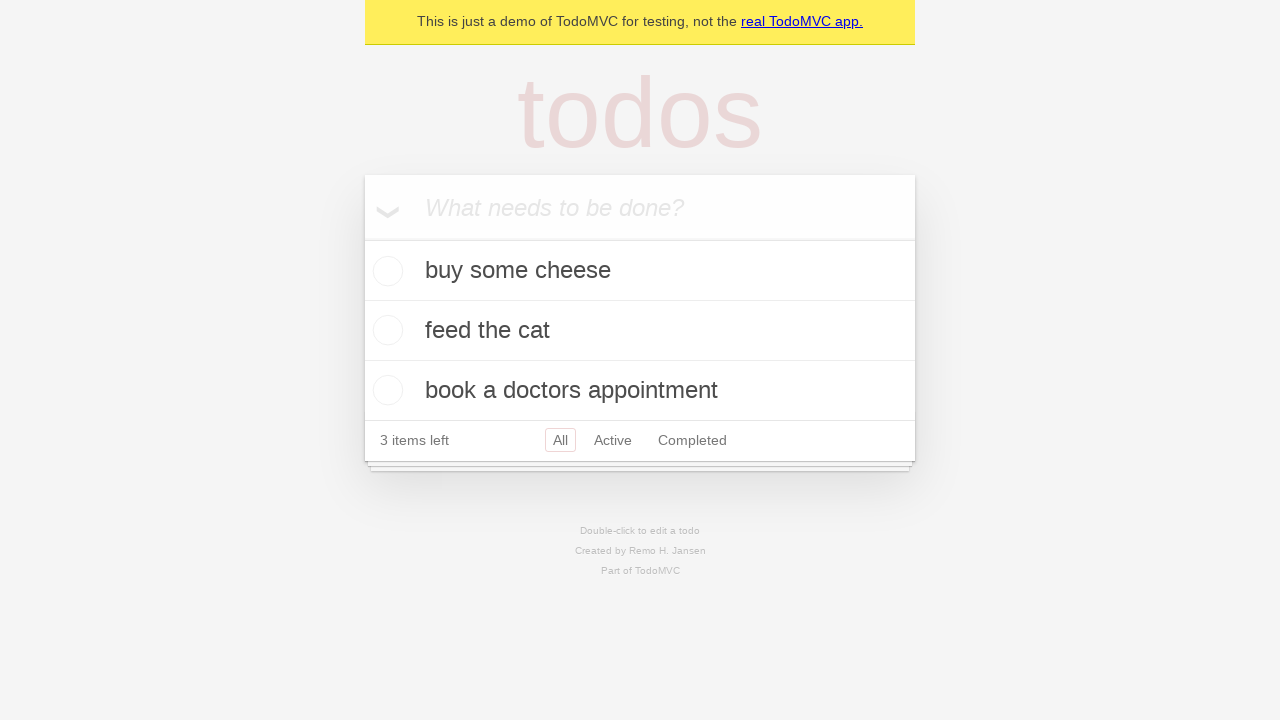

Waited for all 3 todo items to load
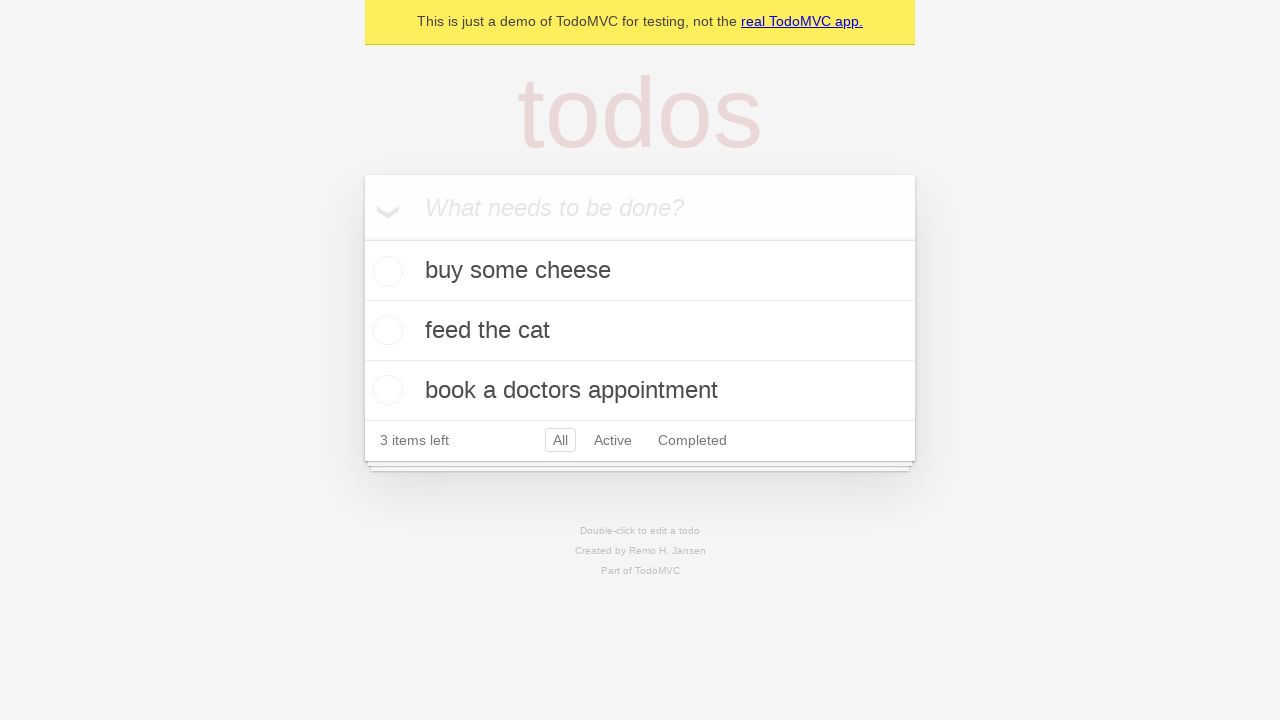

Clicked Active filter link at (613, 440) on internal:role=link[name="Active"i]
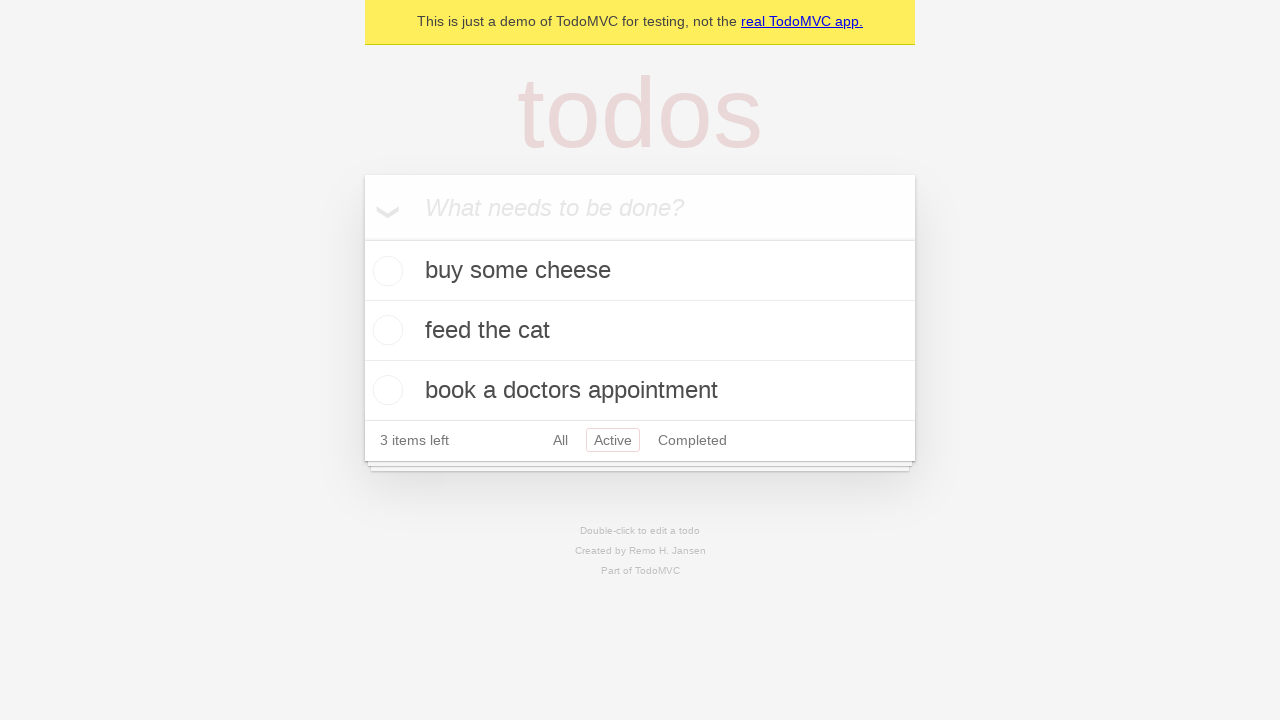

Clicked Completed filter link to verify highlighting at (692, 440) on internal:role=link[name="Completed"i]
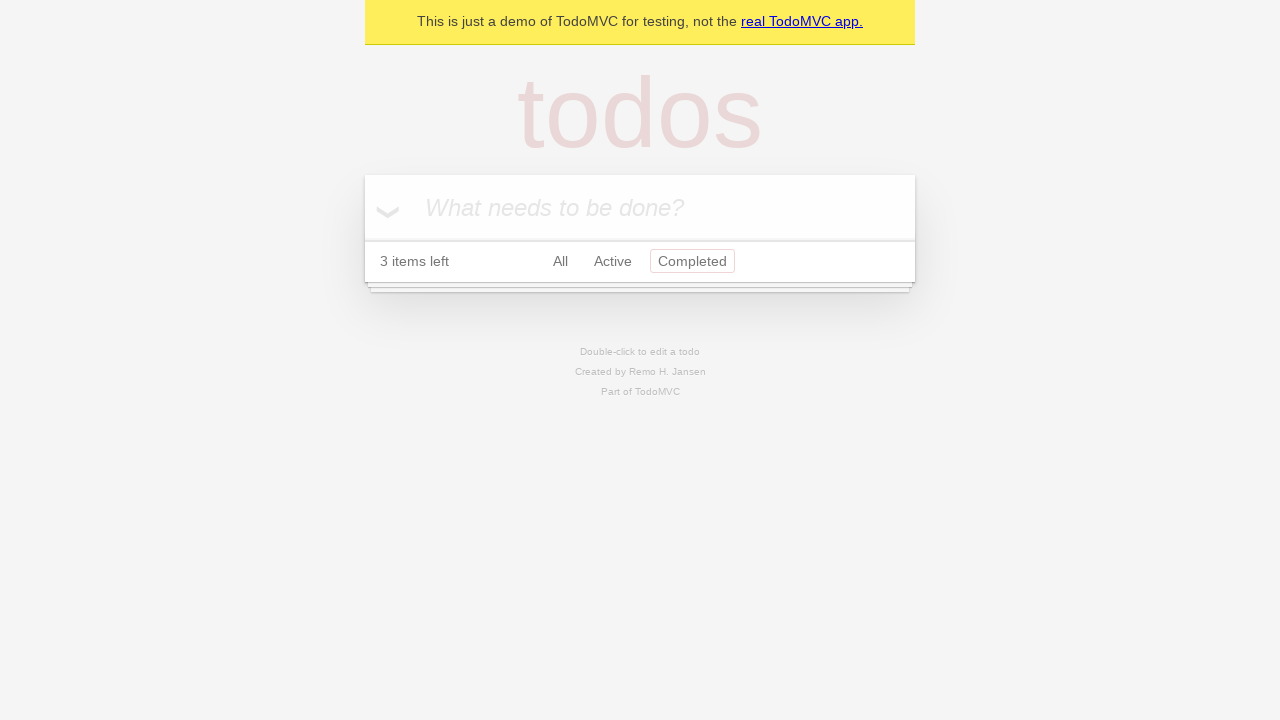

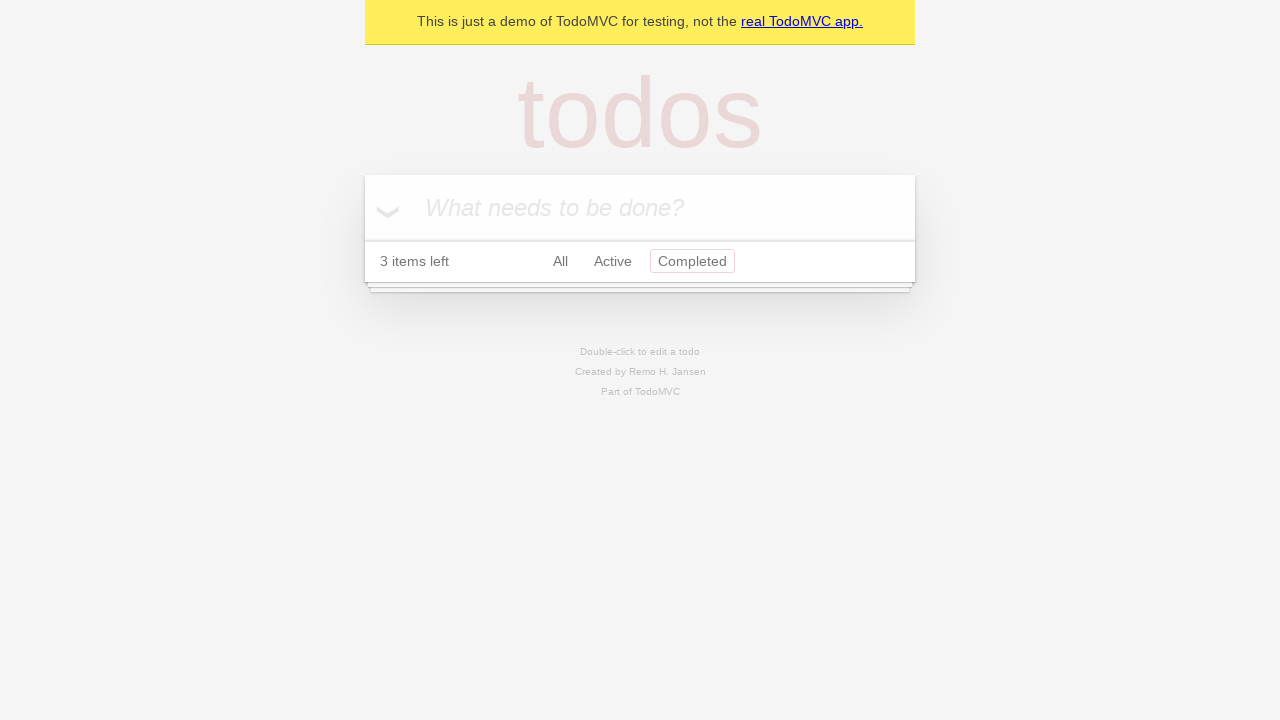